Tests a form submission that involves reading a value, calculating a result, filling an input field, checking a checkbox, selecting a radio button, and clicking submit

Starting URL: http://SunInJuly.github.io/execute_script.html

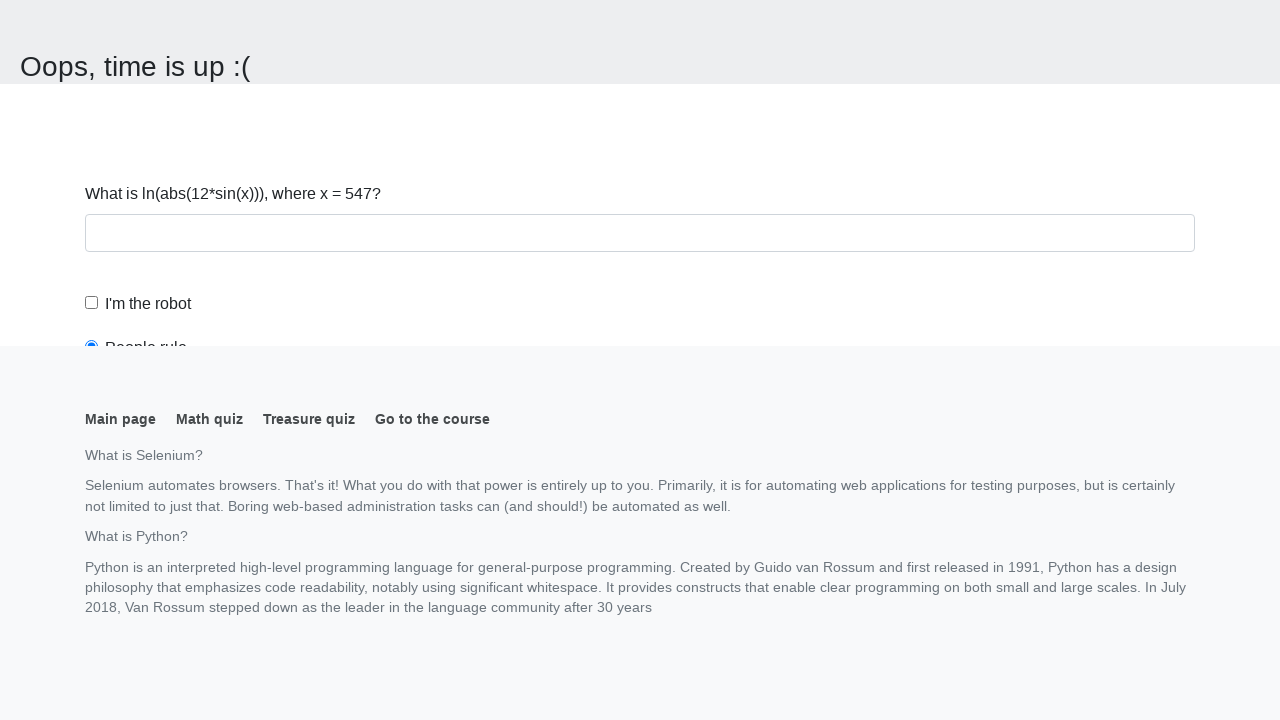

Navigated to form submission test page
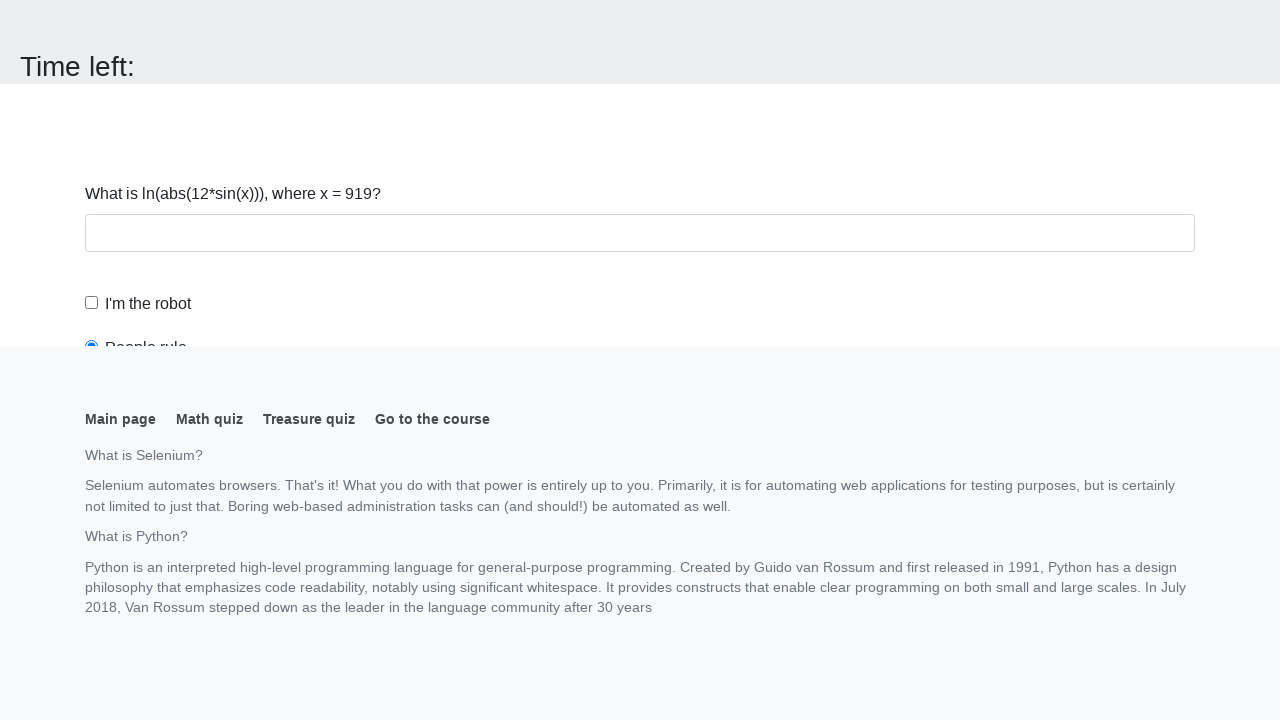

Retrieved value from input_value element
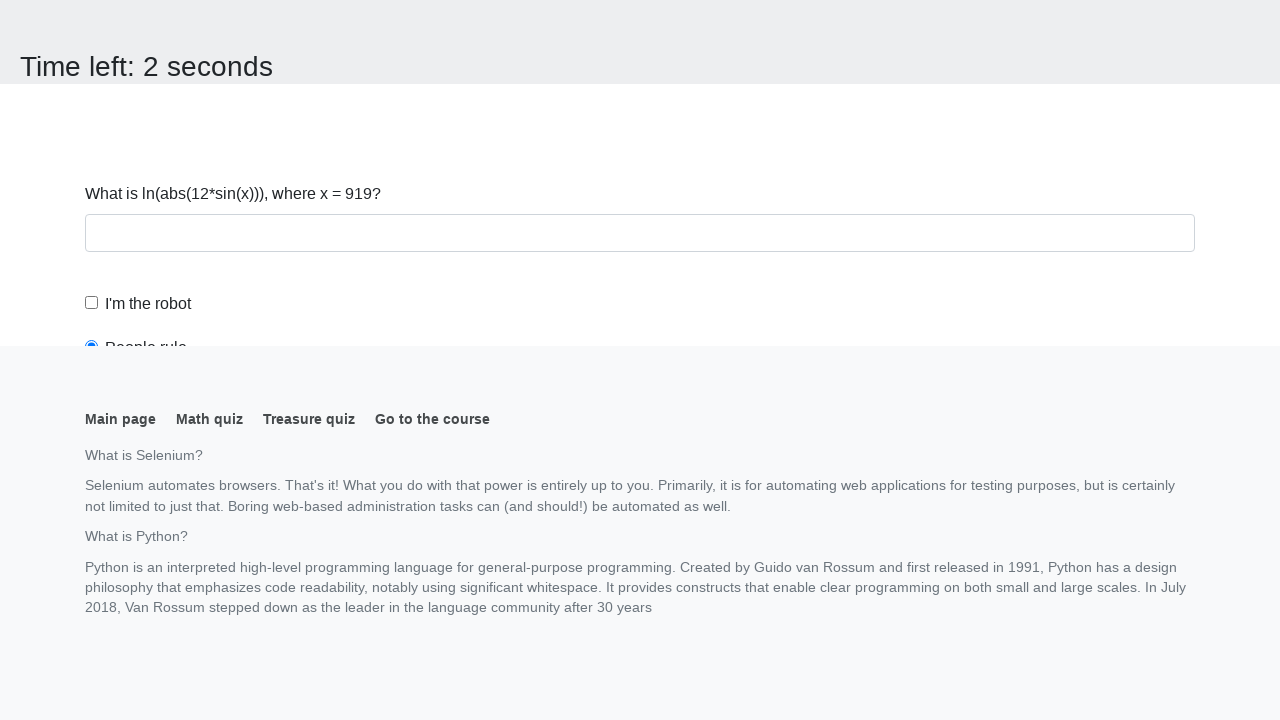

Calculated result using formula: log(abs(12*sin(x)))
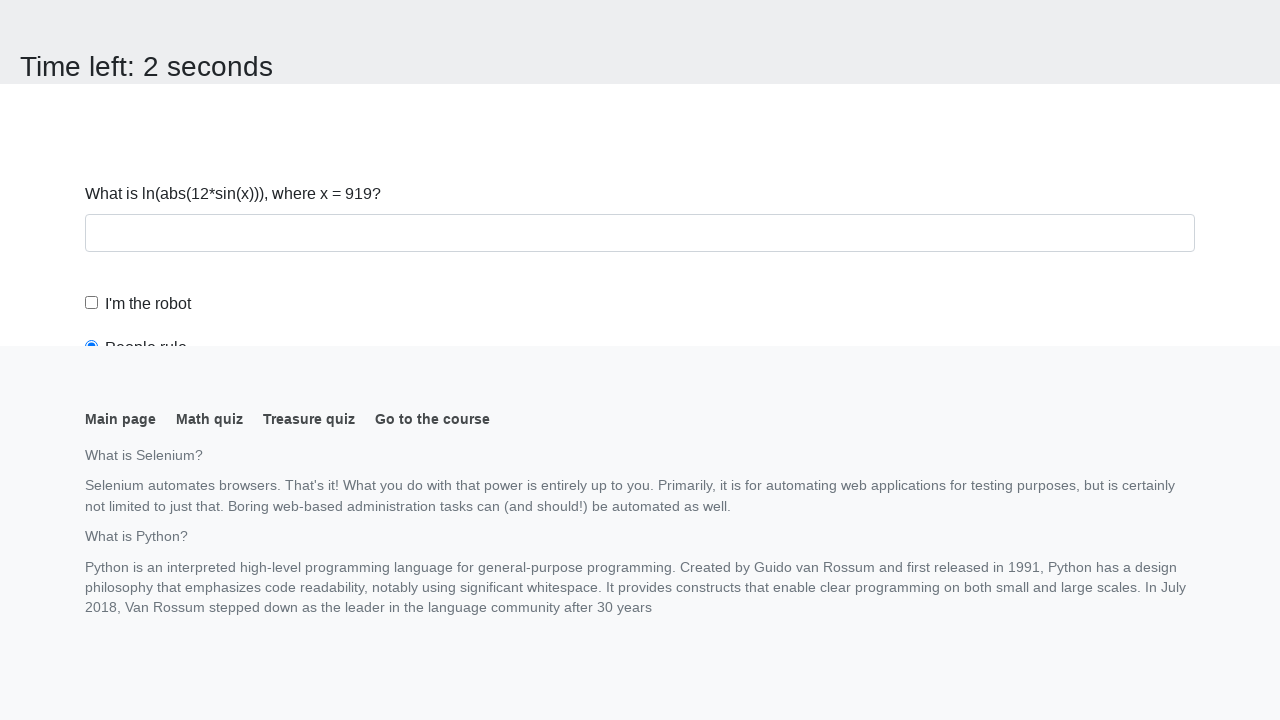

Filled answer field with calculated result: 2.4813619510985157 on #answer
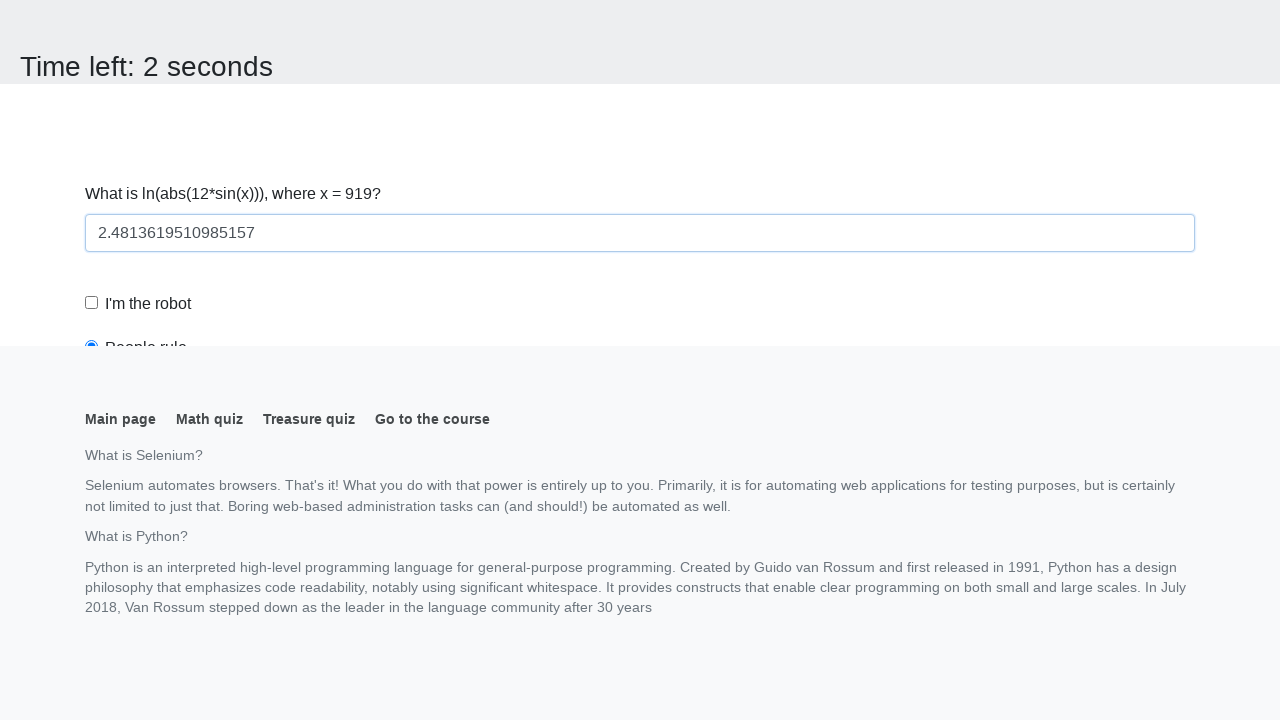

Scrolled to robot checkbox
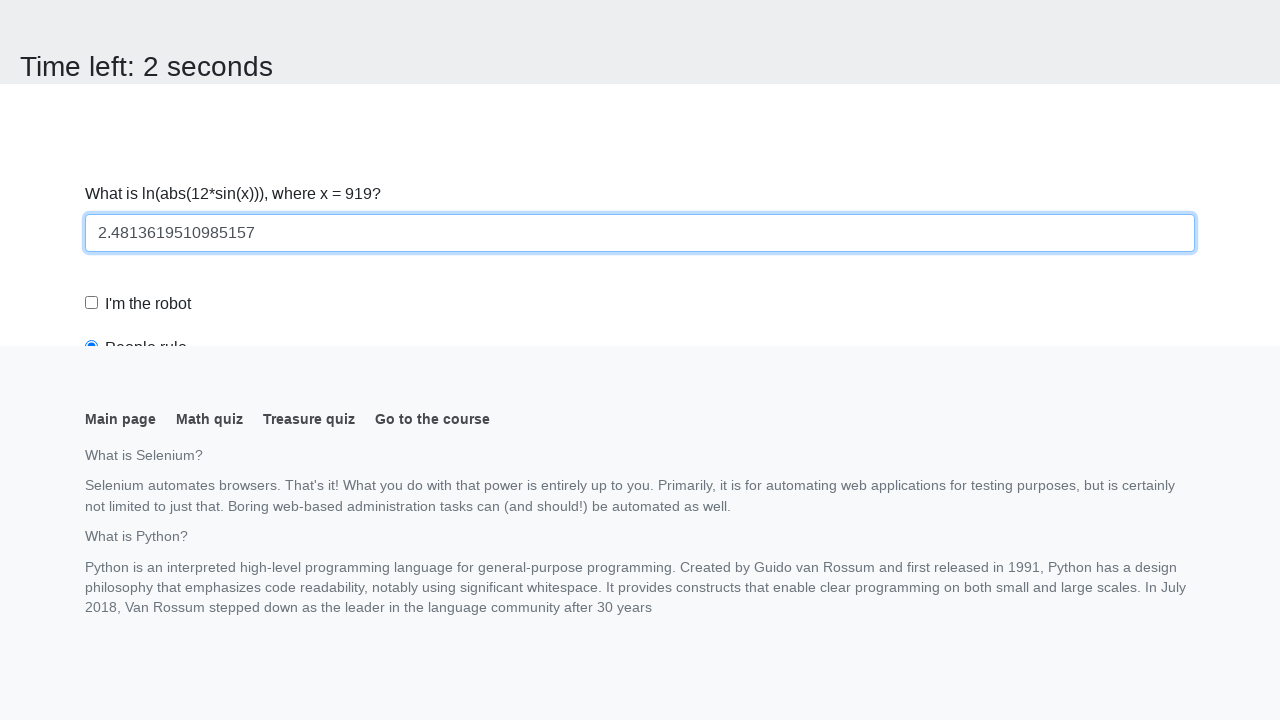

Clicked robot checkbox at (92, 303) on #robotCheckbox
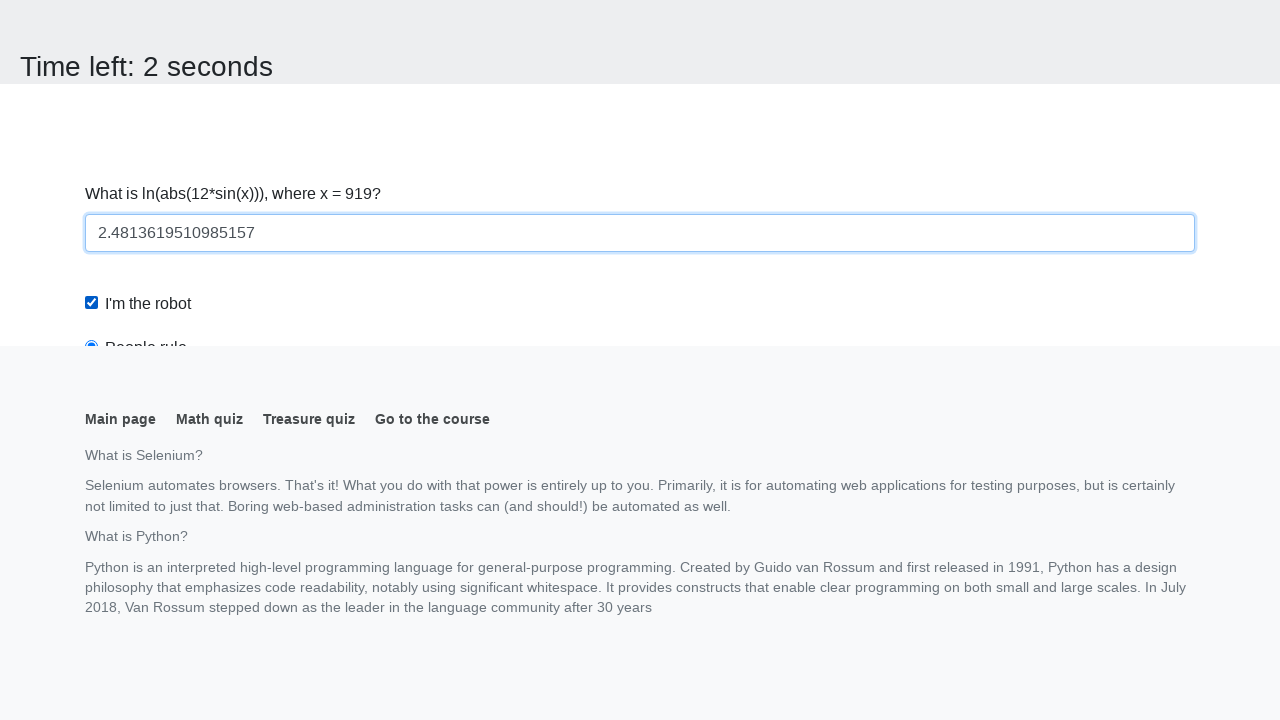

Scrolled to robots rule radio button label
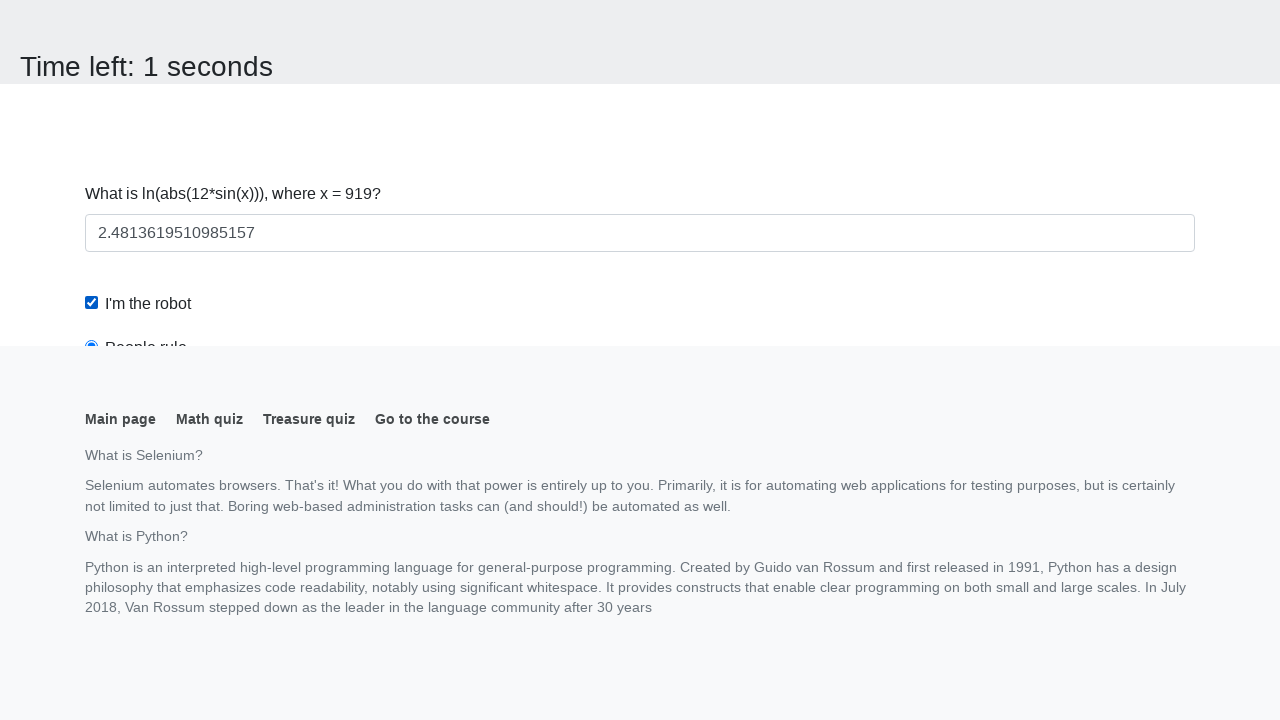

Clicked robots rule radio button at (146, 13) on [for="robotsRule"]
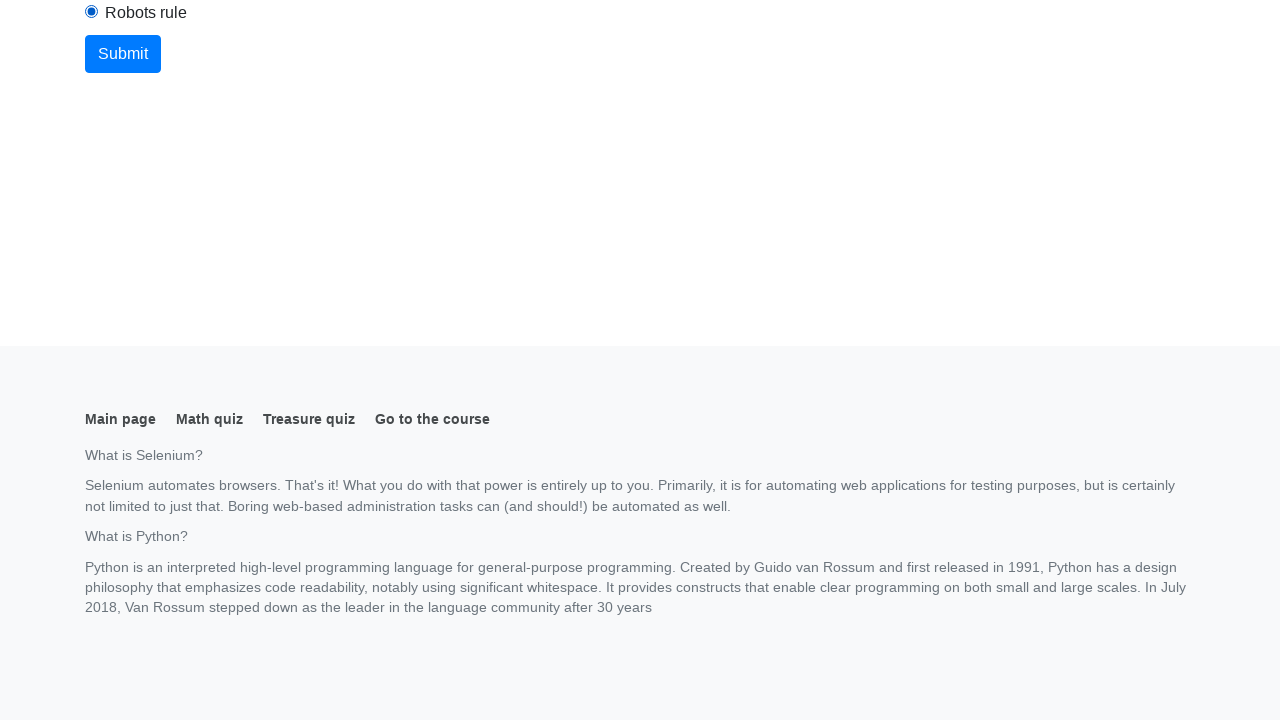

Scrolled to submit button
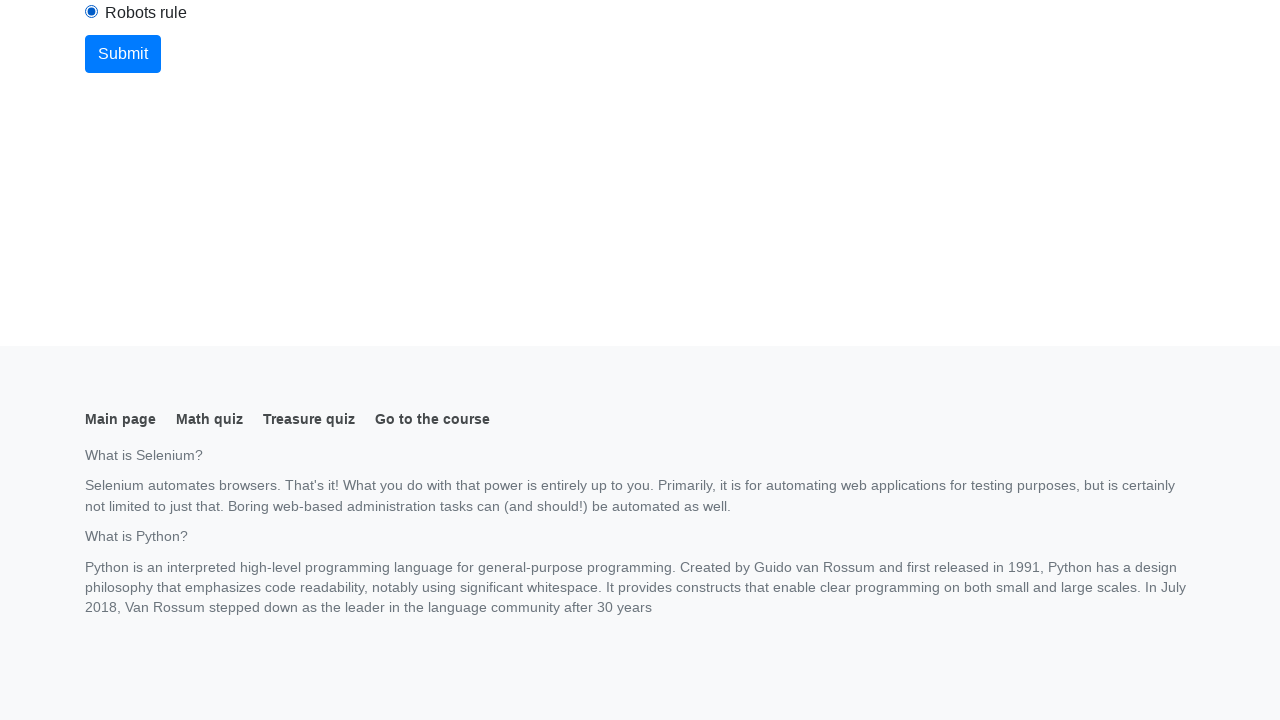

Clicked submit button to complete form submission at (123, 54) on button.btn
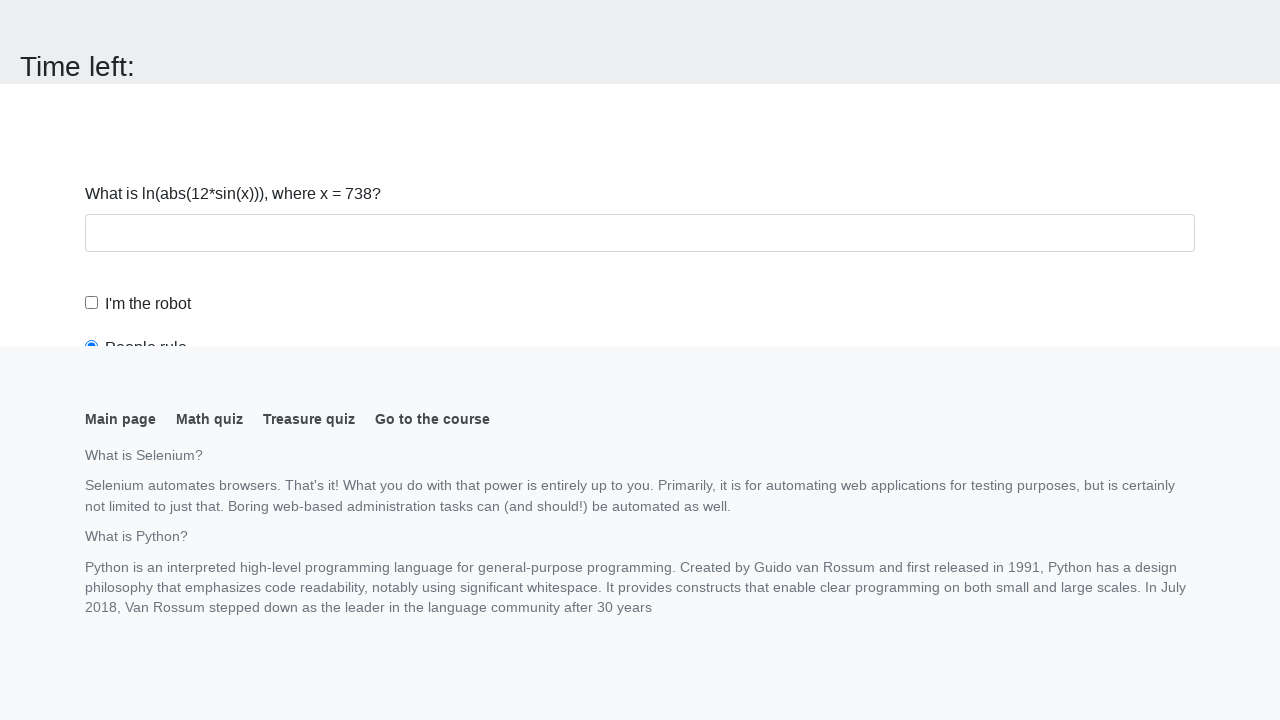

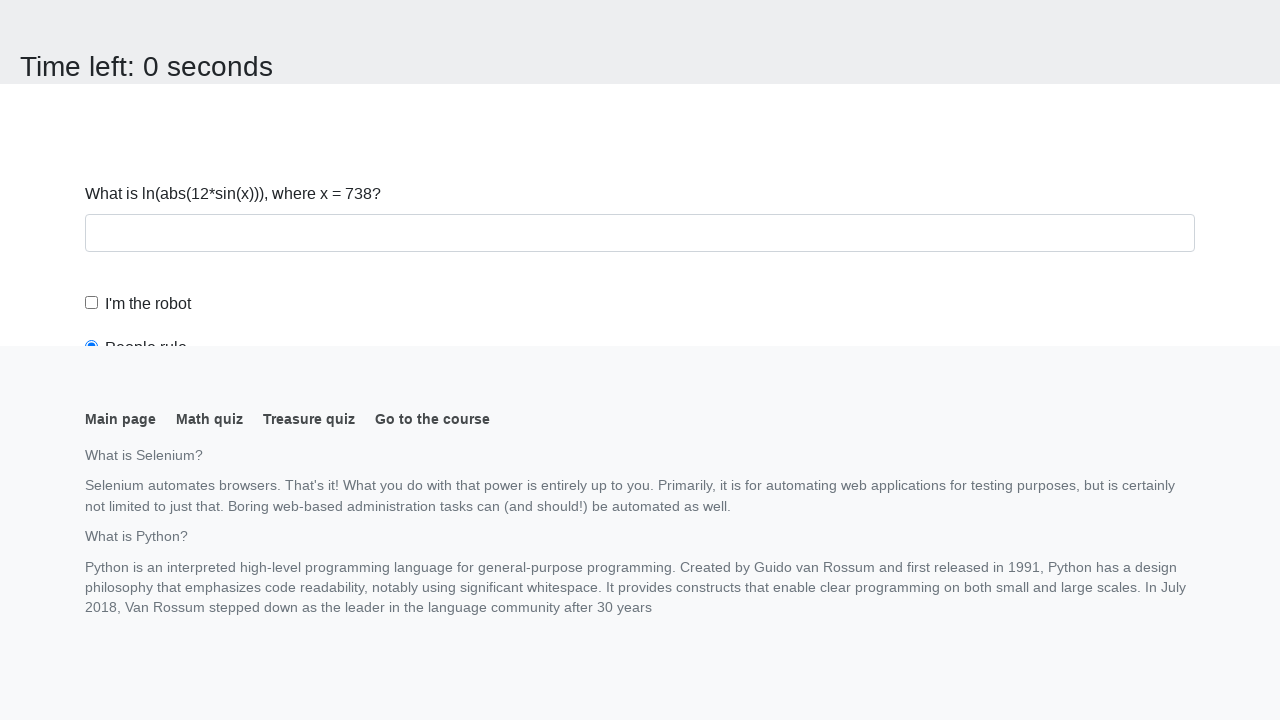